Tests alert functionality by navigating to the alerts demo page and clicking the alert button to trigger a JavaScript alert dialog

Starting URL: https://demoqa.com/alerts

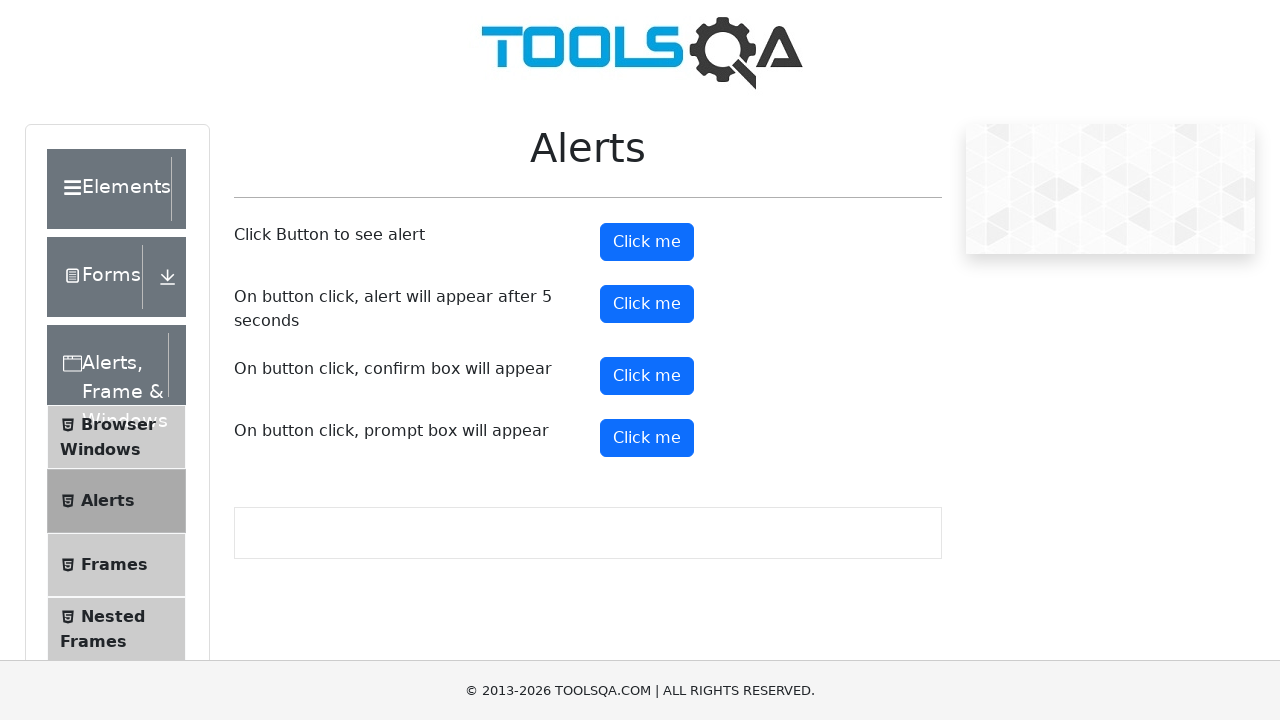

Navigated to alerts demo page
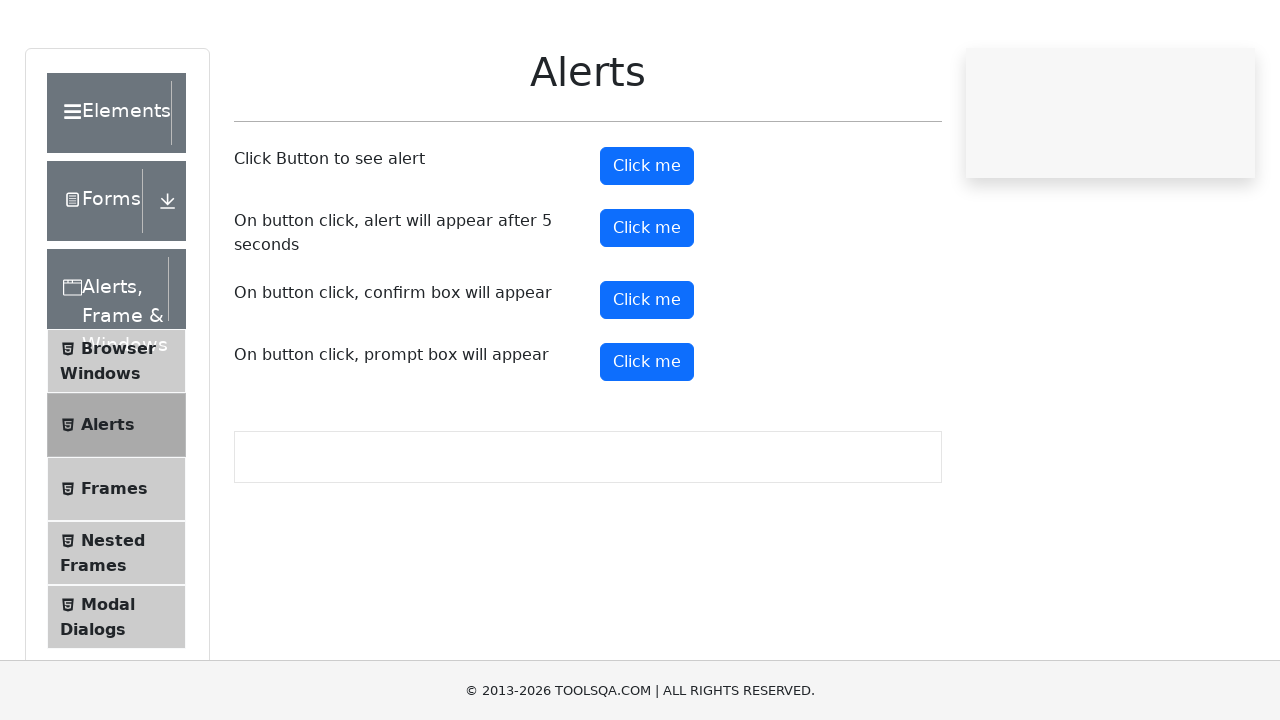

Clicked alert button to trigger JavaScript alert at (647, 242) on xpath=//*[@id='alertButton']
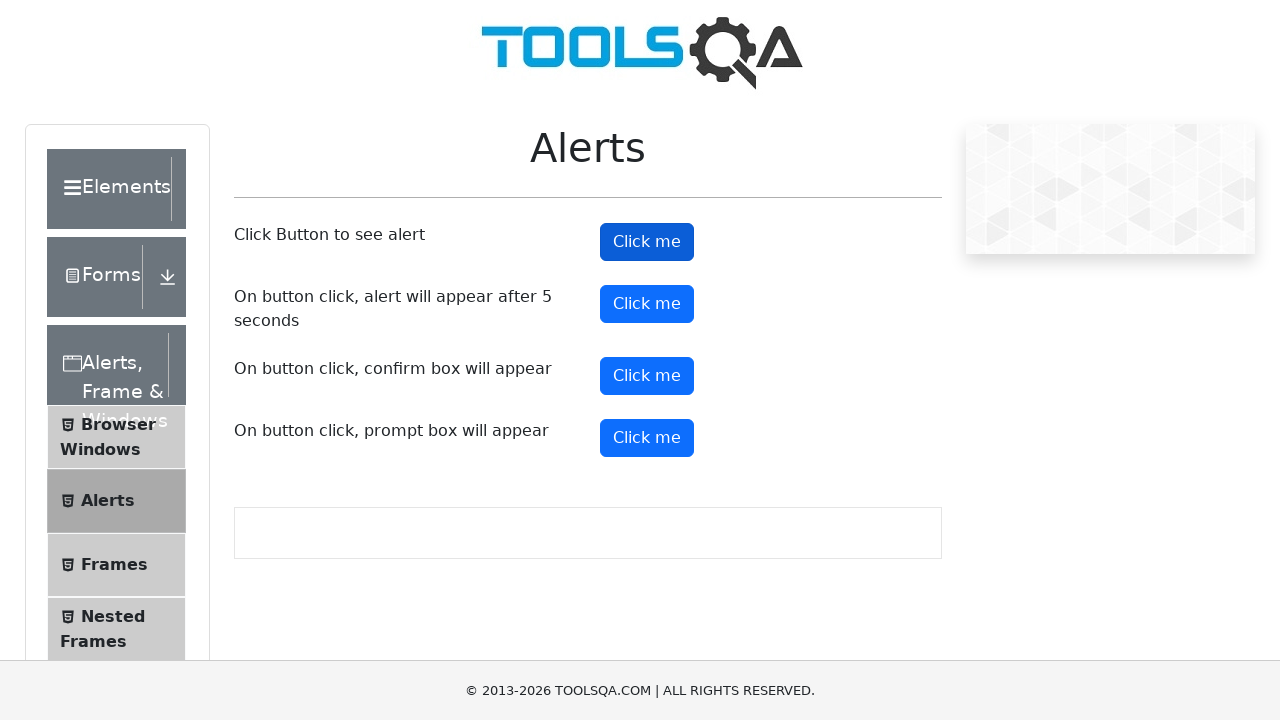

Set up dialog handler to accept alert
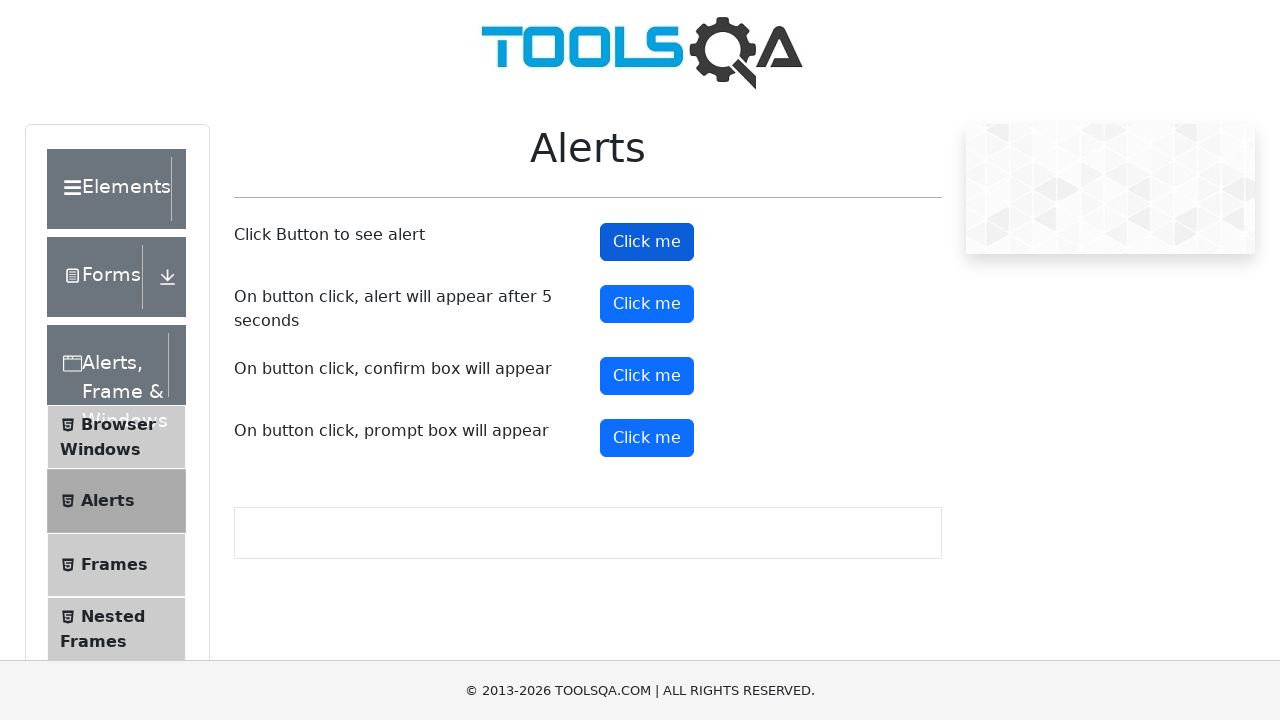

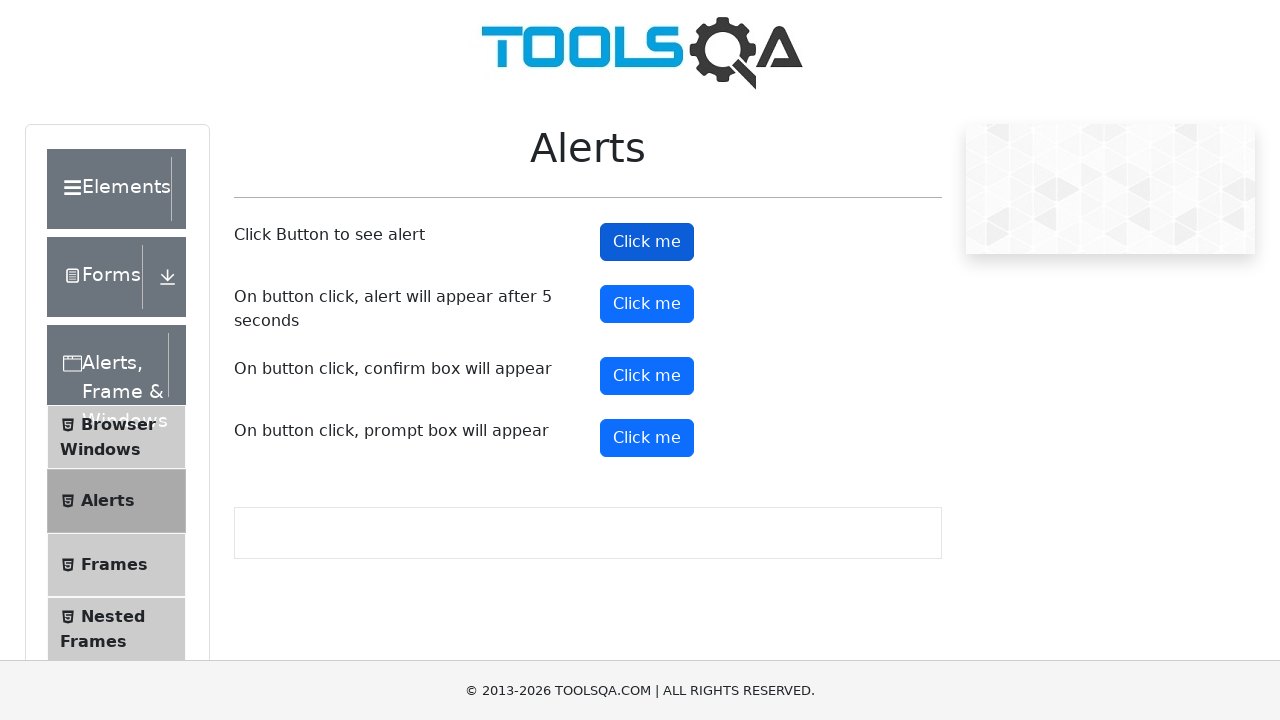